Tests creating multiple female rap names and verifies that previous names remain visible

Starting URL: https://www.myrapname.com

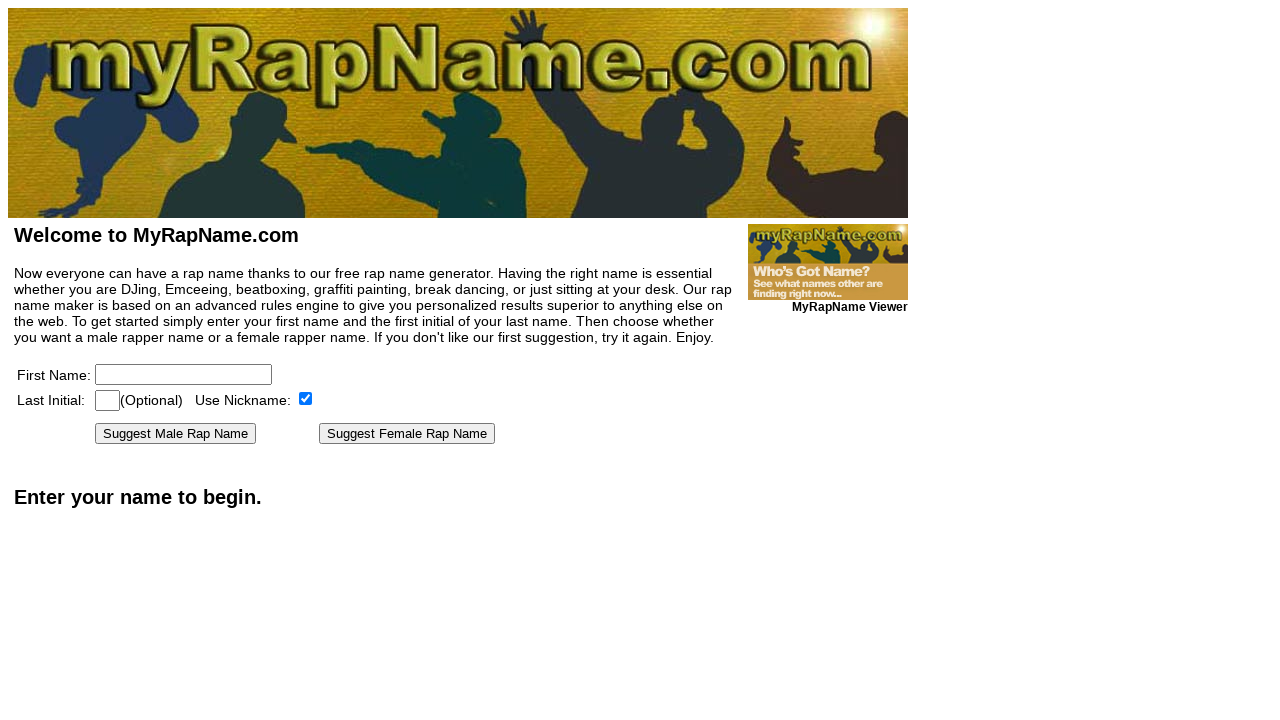

Filled first name field with 'Loretta' on [name=firstname]
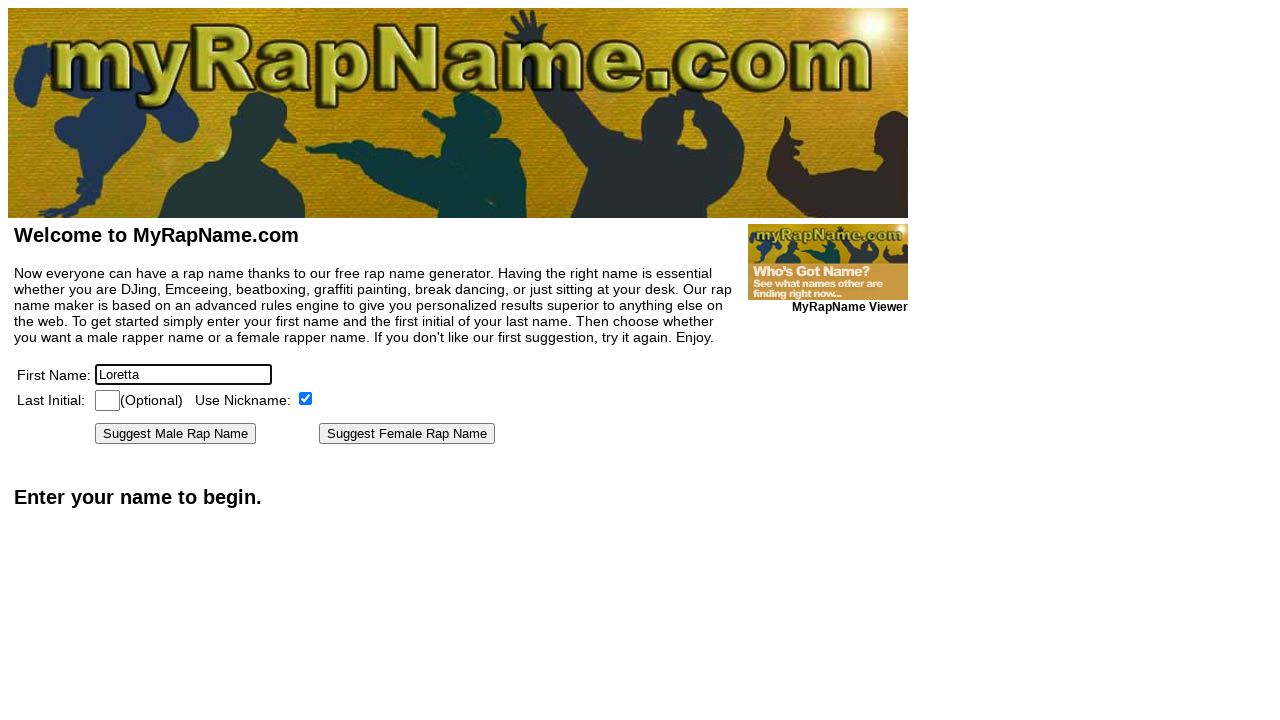

Filled last initial field with 'X' on [name=lastinitial]
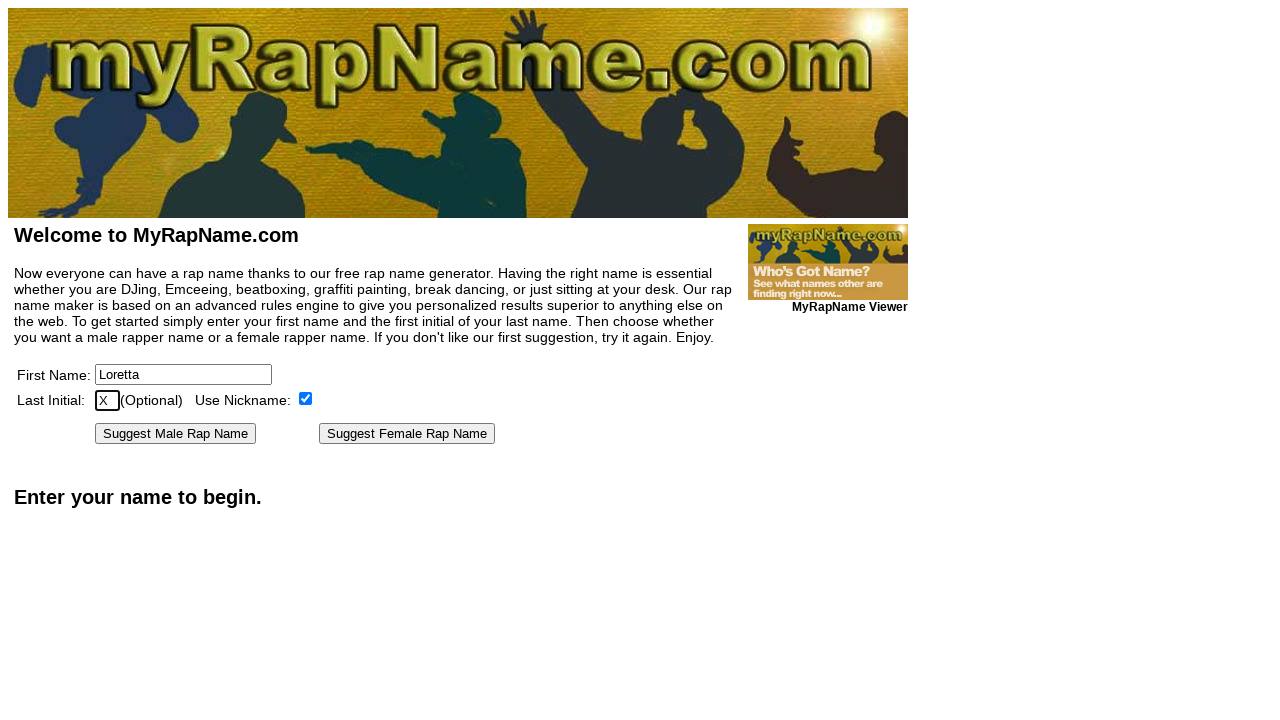

Clicked 'Suggest Female Rap Name' button for first name at (407, 434) on text=Suggest Female Rap Name
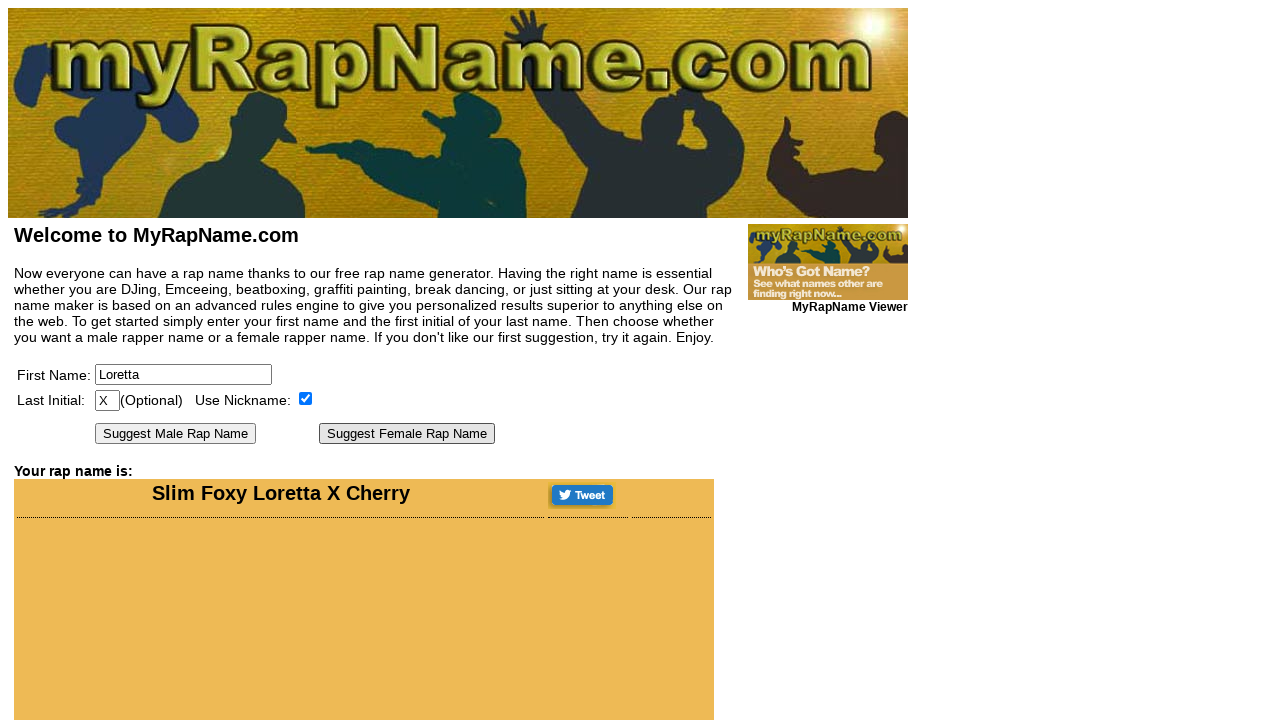

First female rap name result loaded
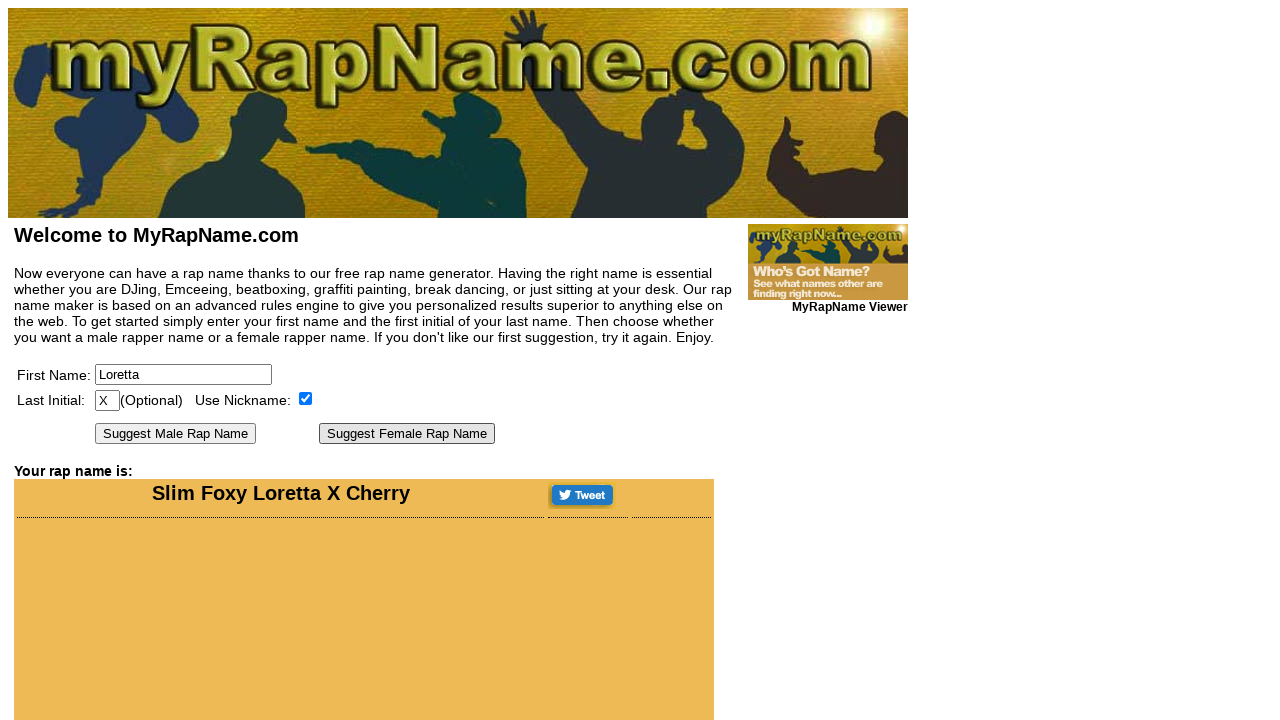

Filled first name field with 'Henrietta' on [name=firstname]
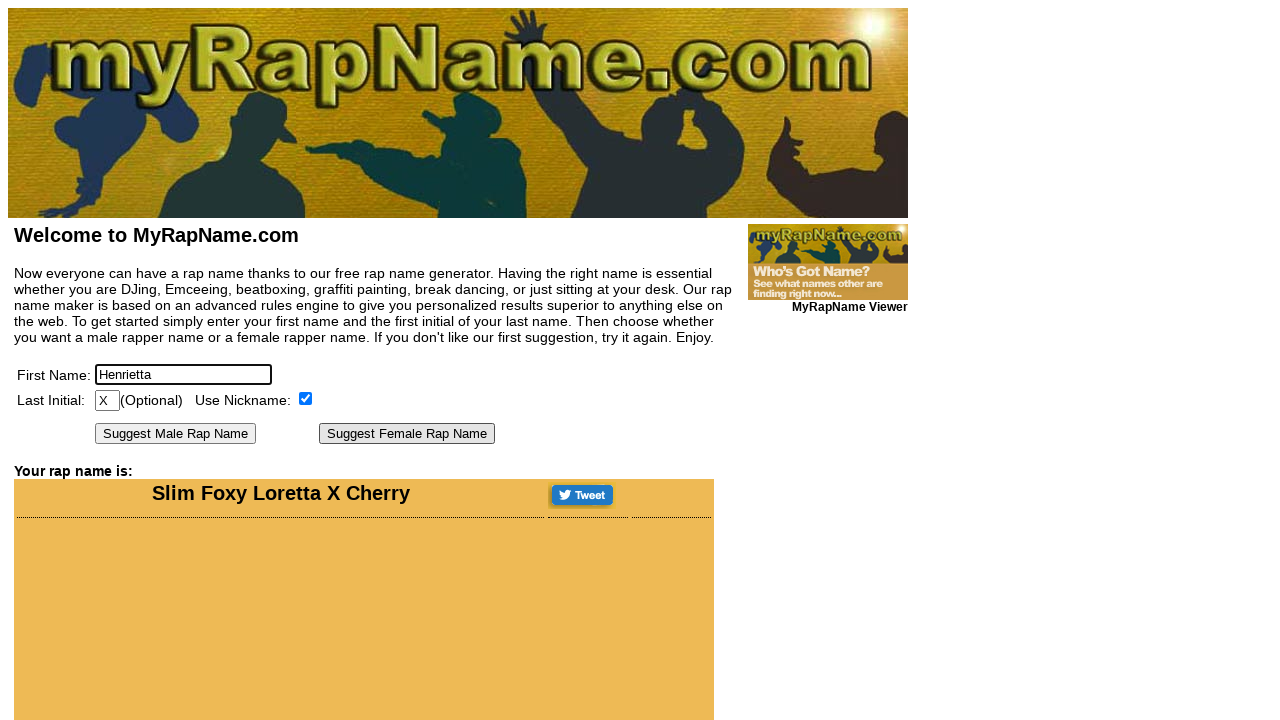

Filled last initial field with 'P' on [name=lastinitial]
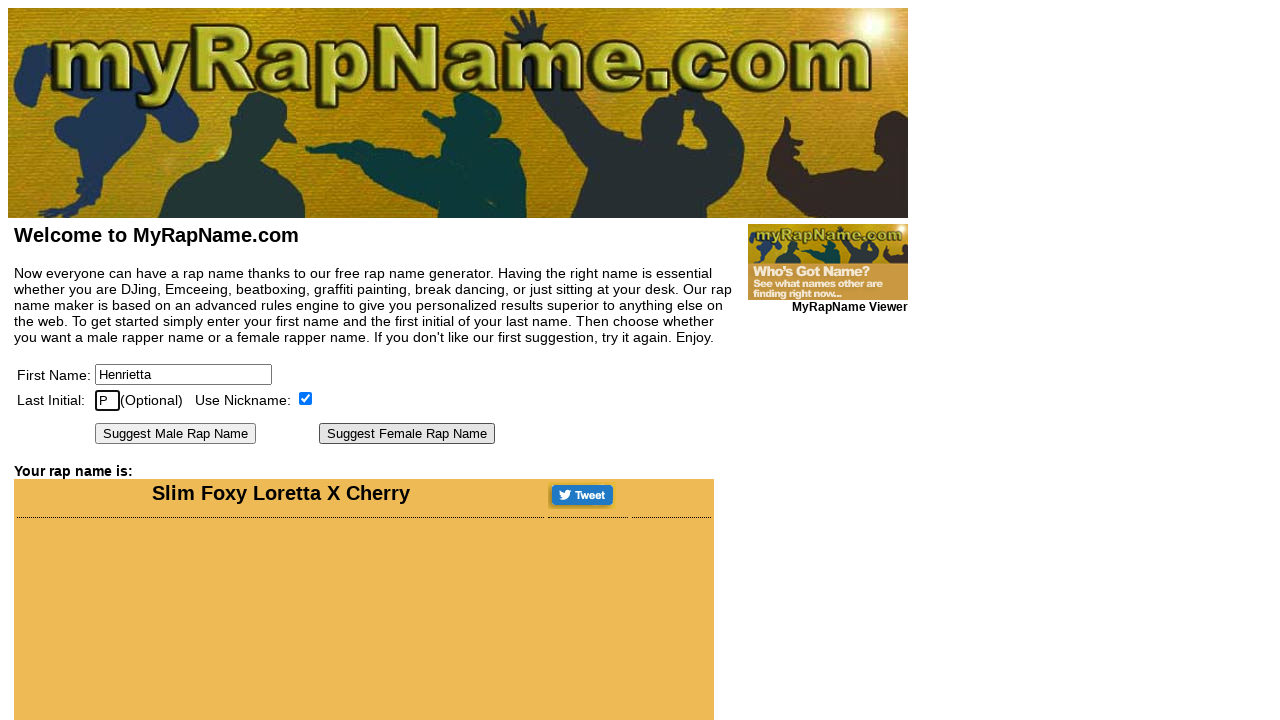

Clicked 'Suggest Female Rap Name' button for second name at (407, 434) on text=Suggest Female Rap Name
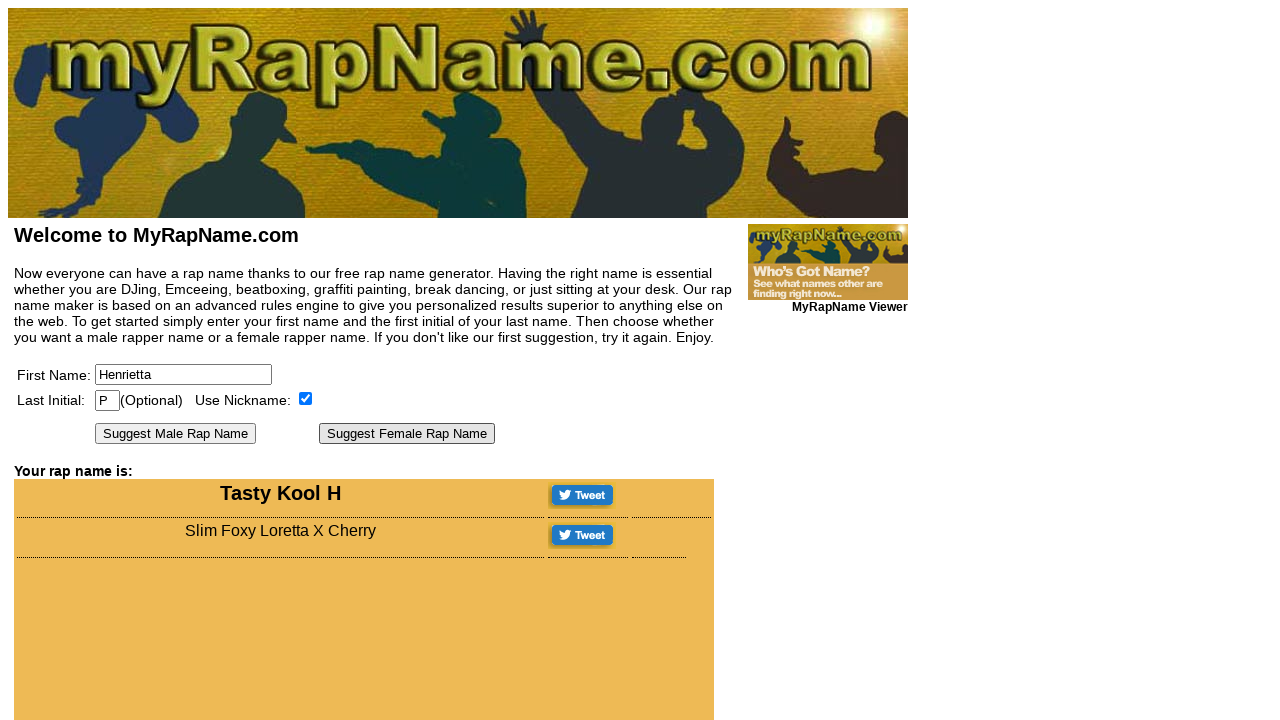

Second female rap name result loaded and previous names remain visible
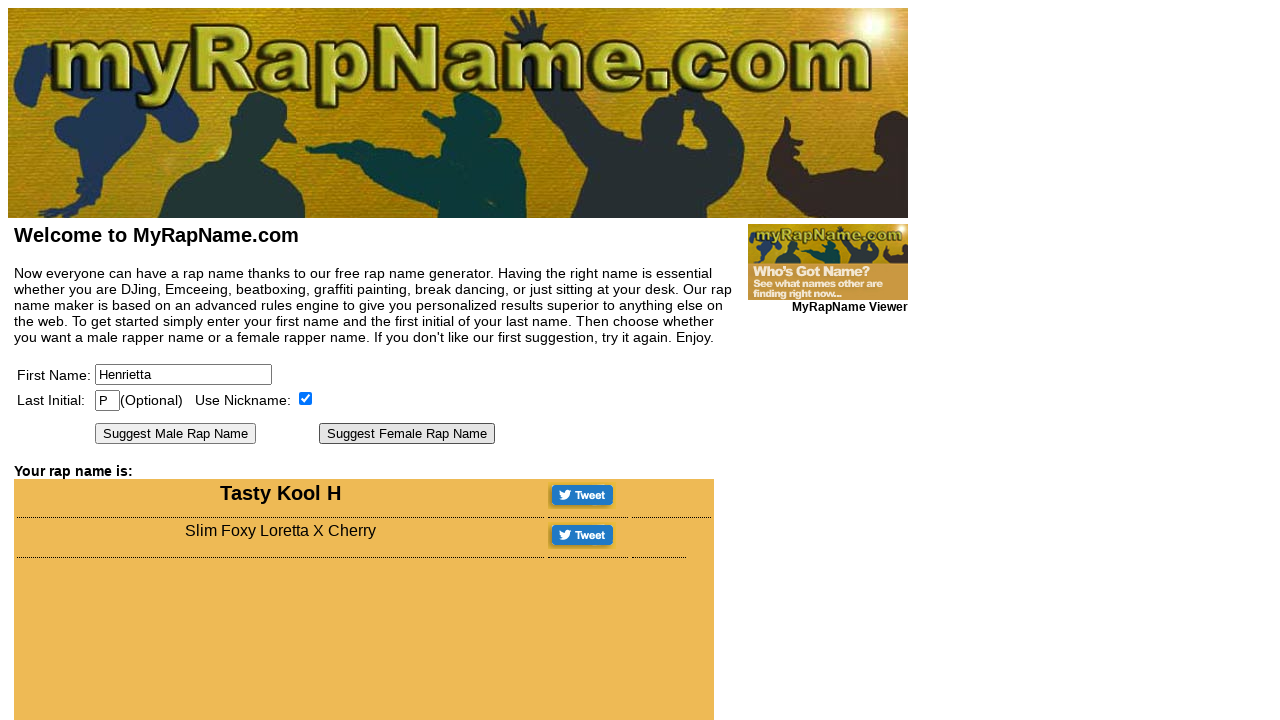

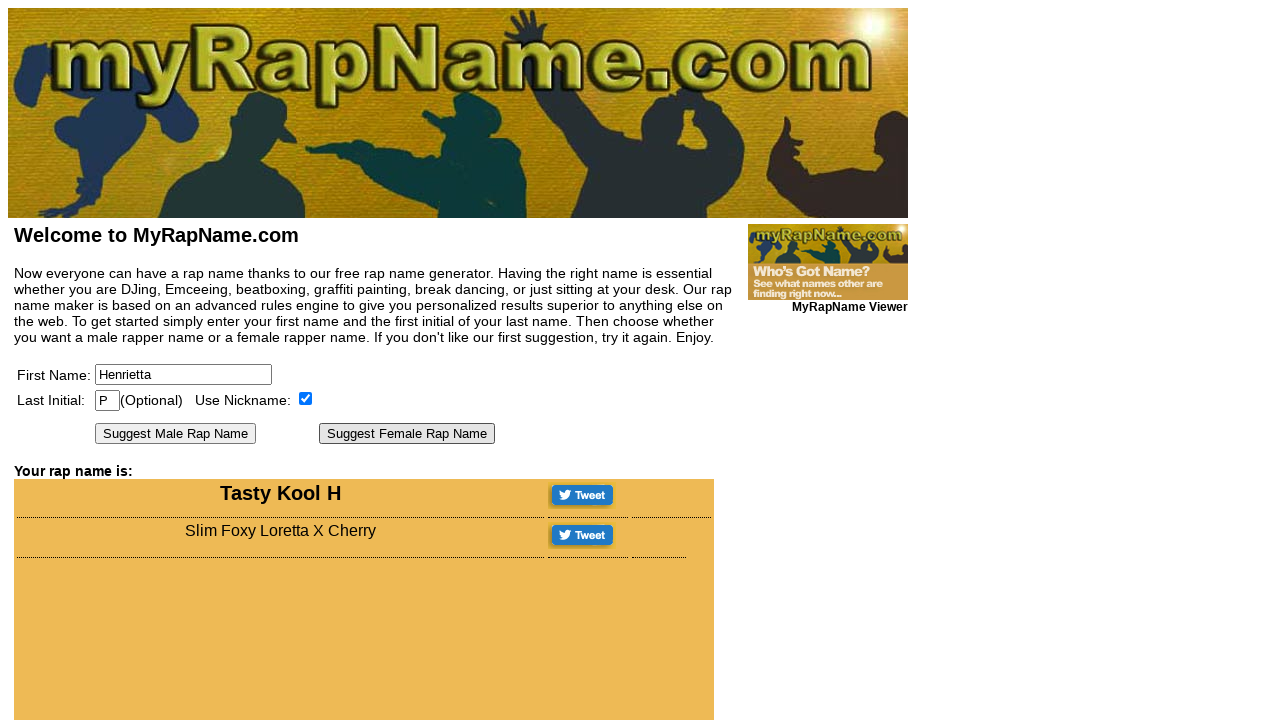